Tests dynamic element generation and form controls interaction by clicking a button to reveal hidden elements, then selecting checkboxes and radio buttons

Starting URL: https://thefreerangetester.github.io/sandbox-automation-testing/

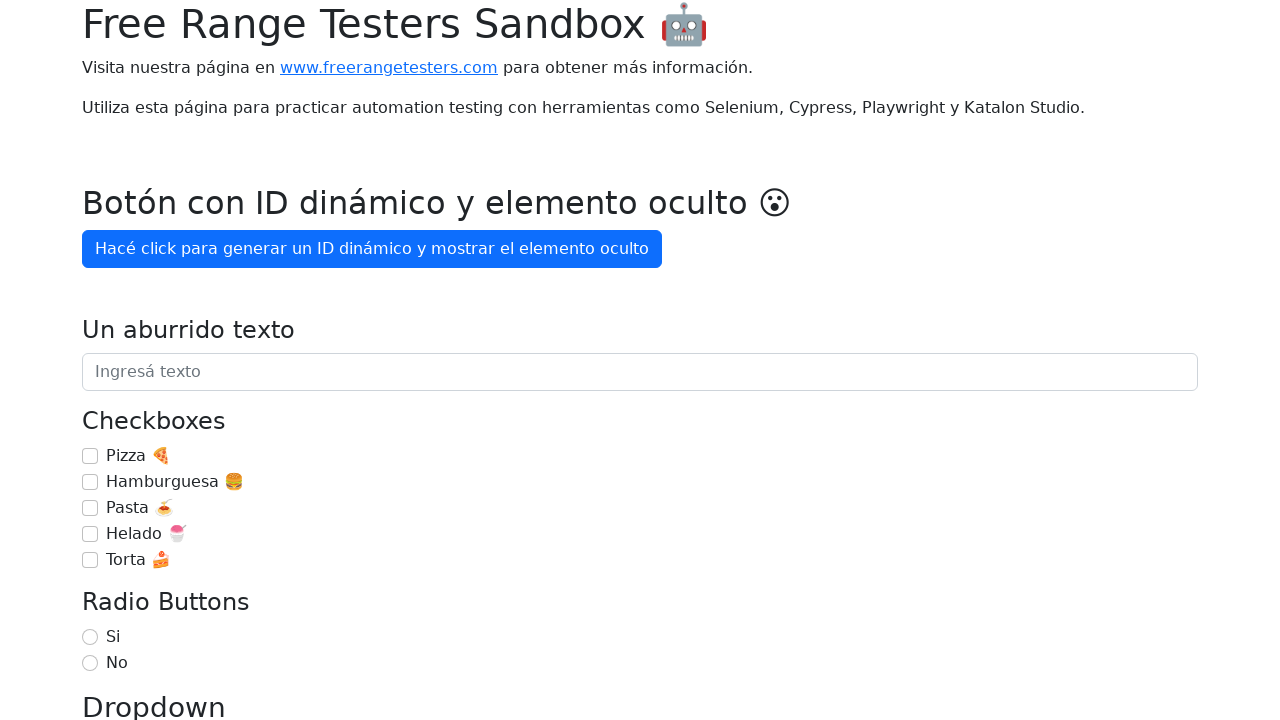

Clicked button to generate dynamic ID and reveal hidden element at (372, 249) on button:has-text('Hacé click para generar un ID dinámico y mostrar el elemento oc
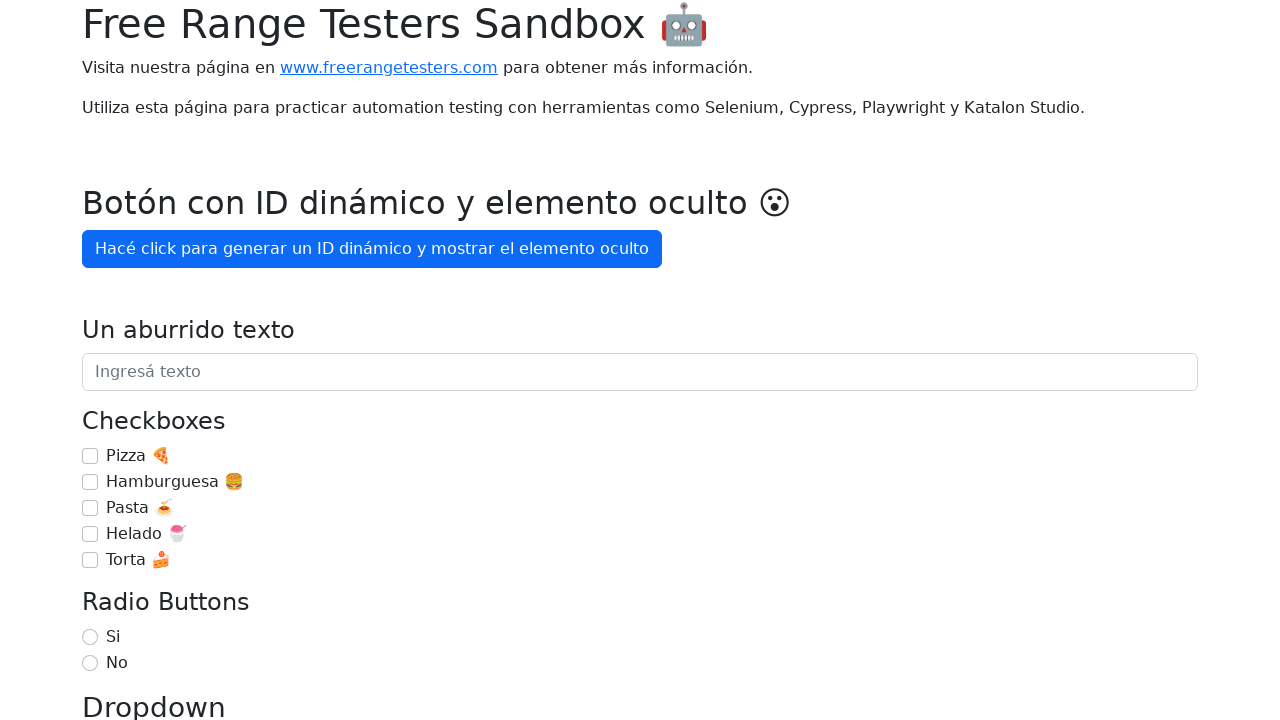

Hidden element became visible after button click
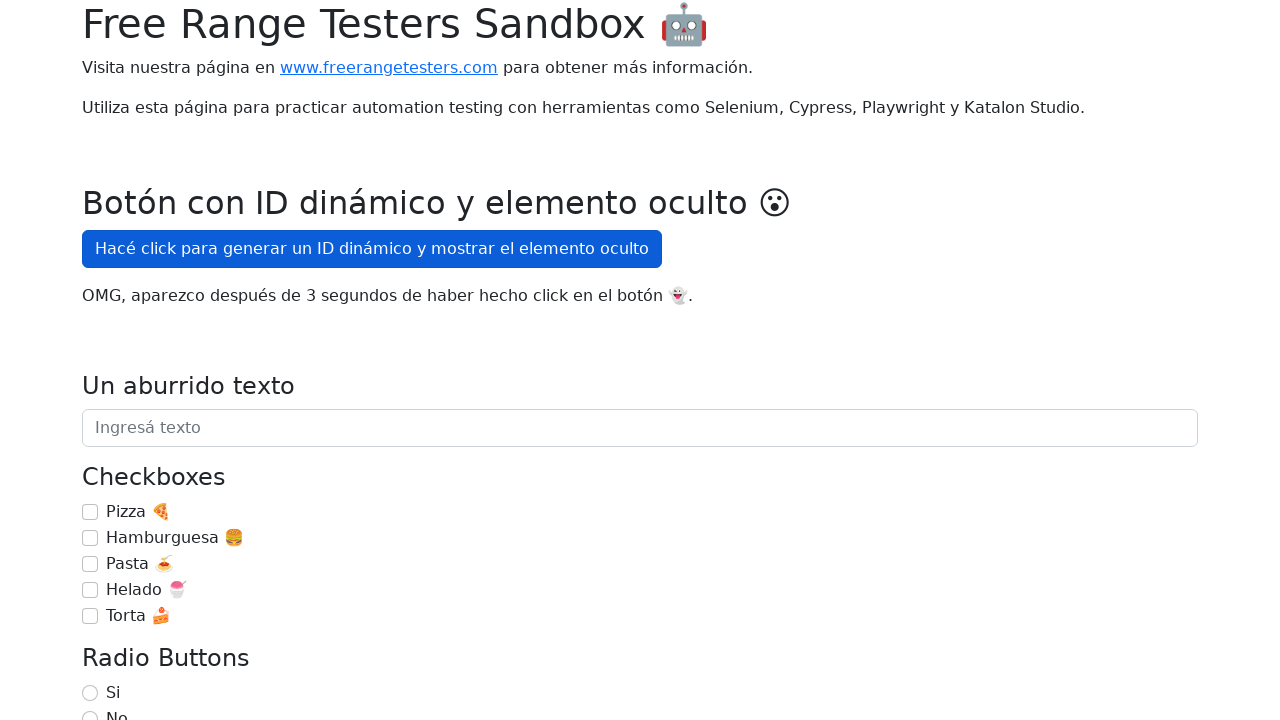

Clicked checkbox-1 to select it at (90, 538) on input#checkbox-1
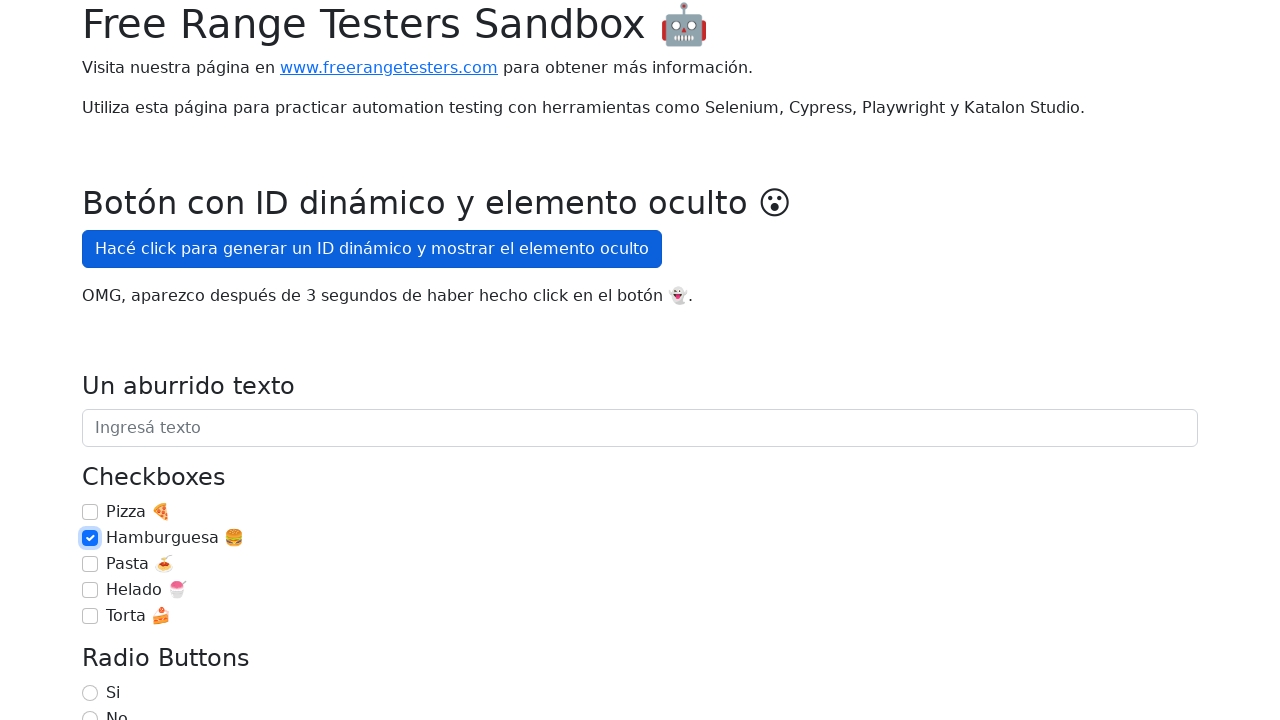

Clicked radio button formRadio1 at (113, 693) on label[for='formRadio1']
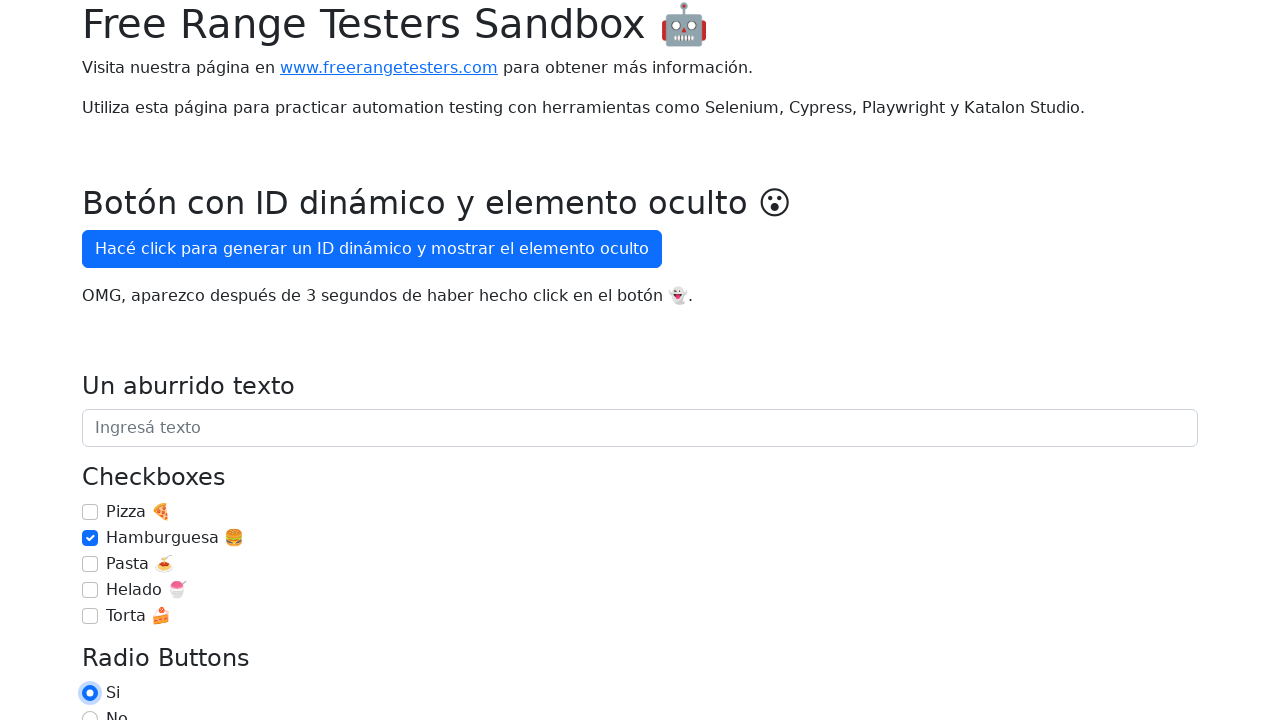

Verified hidden element contains correct text message
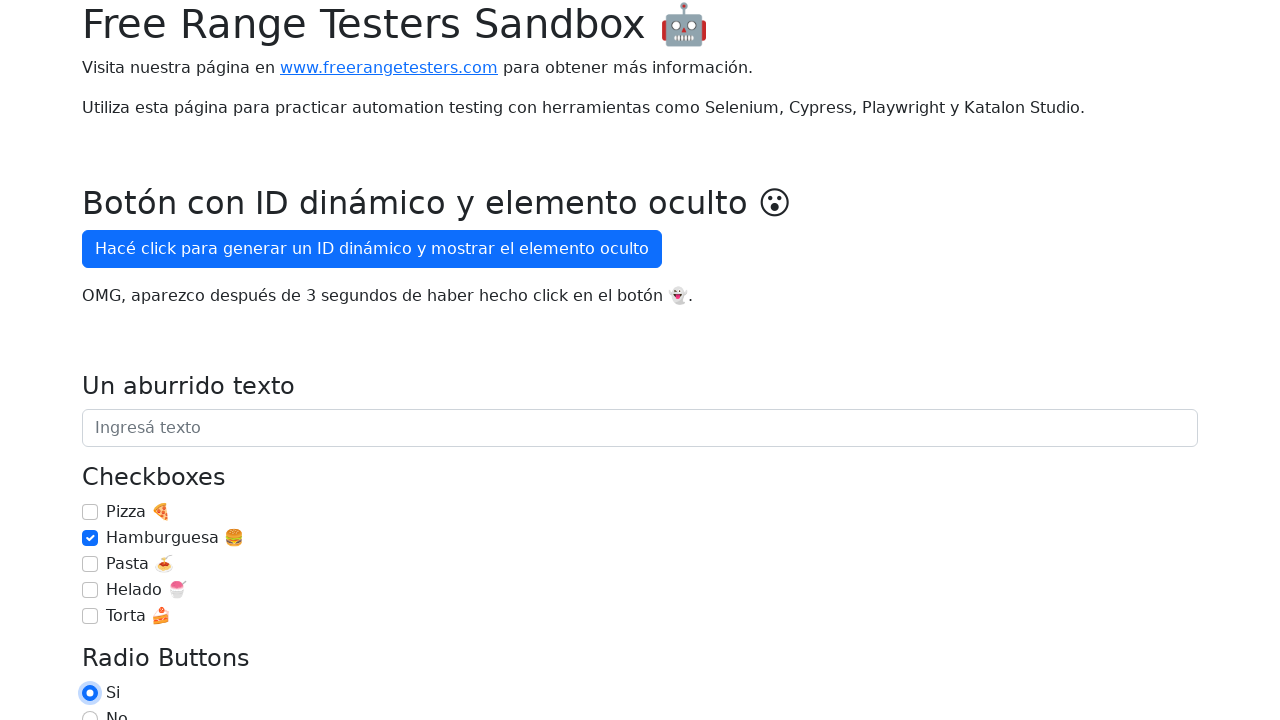

Verified hidden element is visible
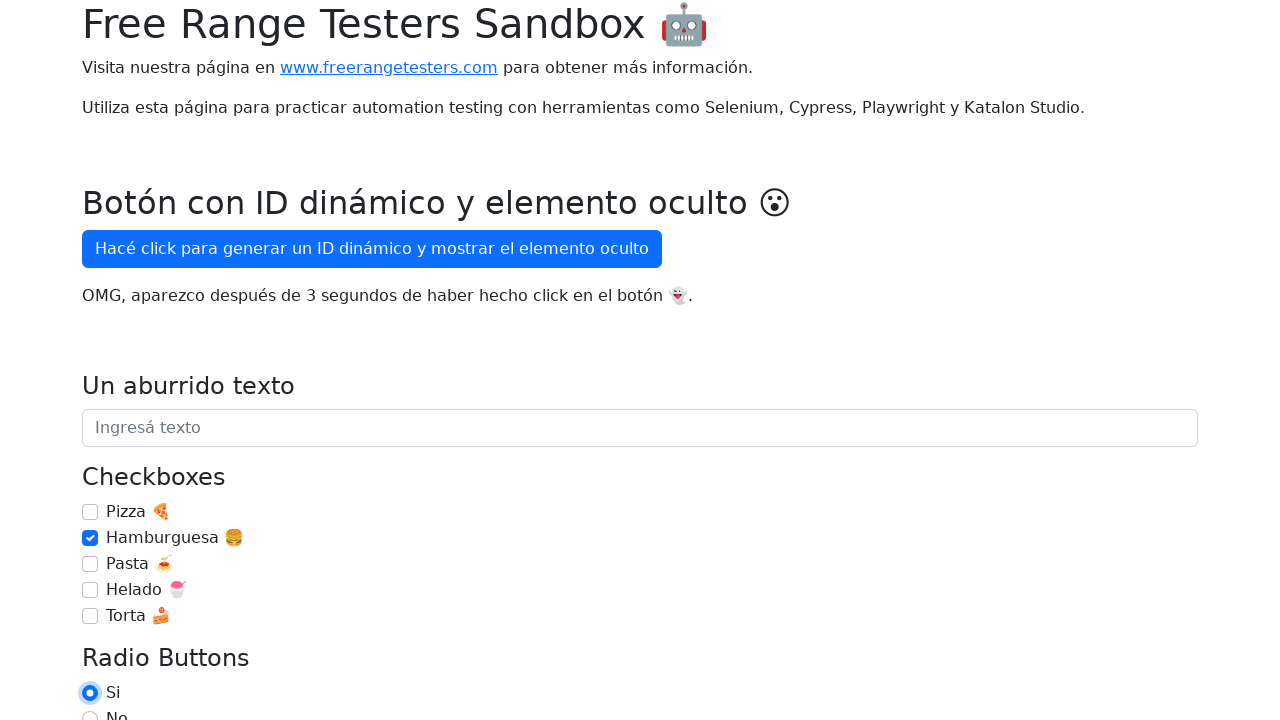

Verified radio button label is enabled
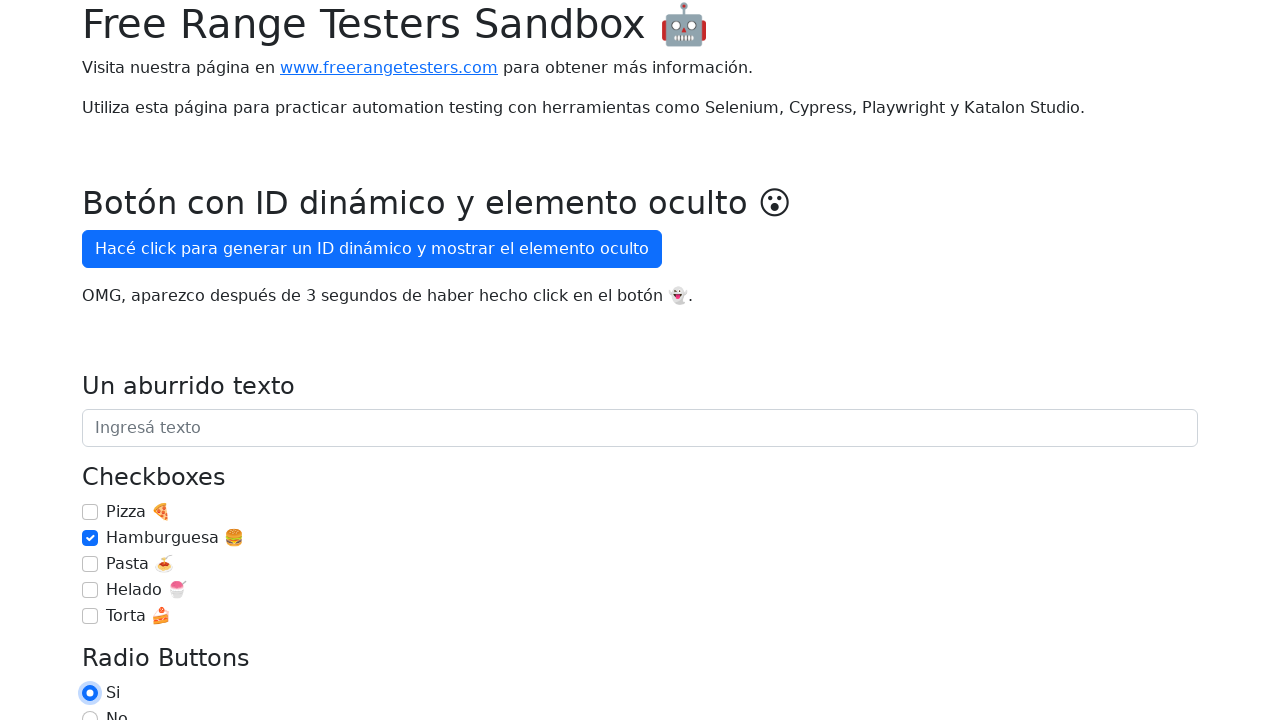

Verified checkbox-1 is checked
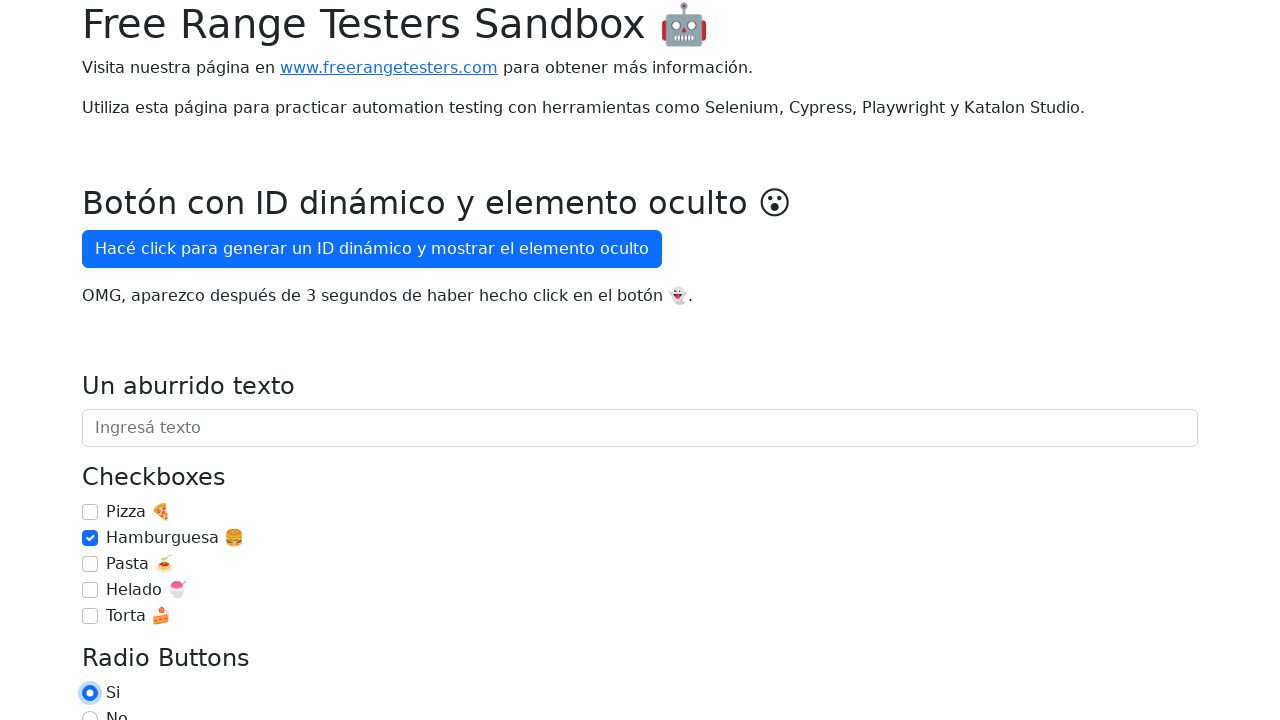

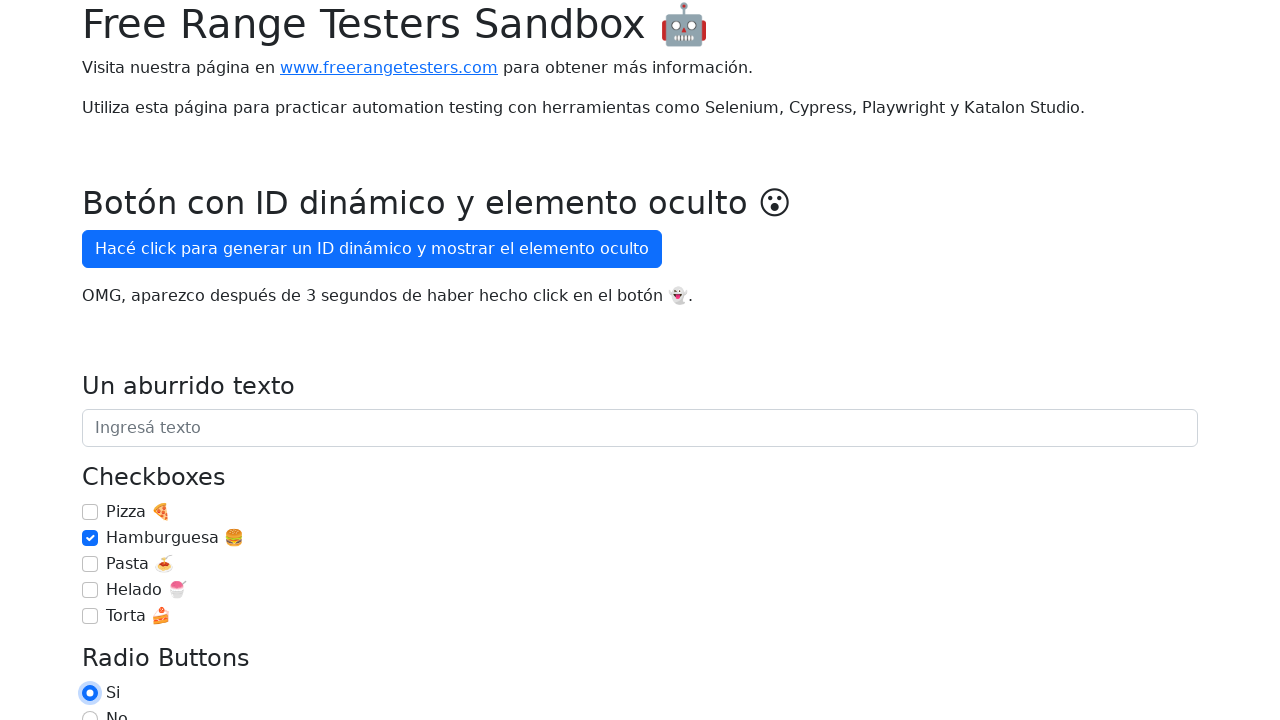